Tests navigation by visiting a blog page and clicking on a link to navigate to another page, verifying page transitions work correctly.

Starting URL: https://omayo.blogspot.com/

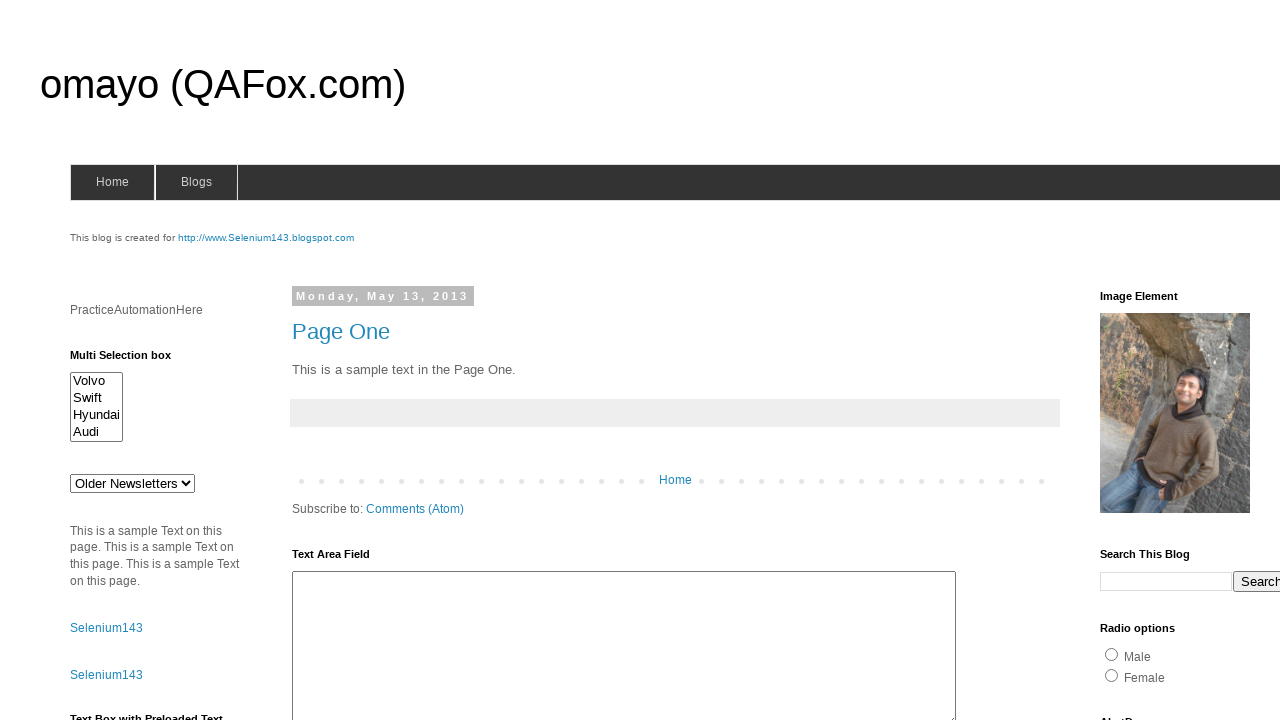

Waited for blog page to load (domcontentloaded)
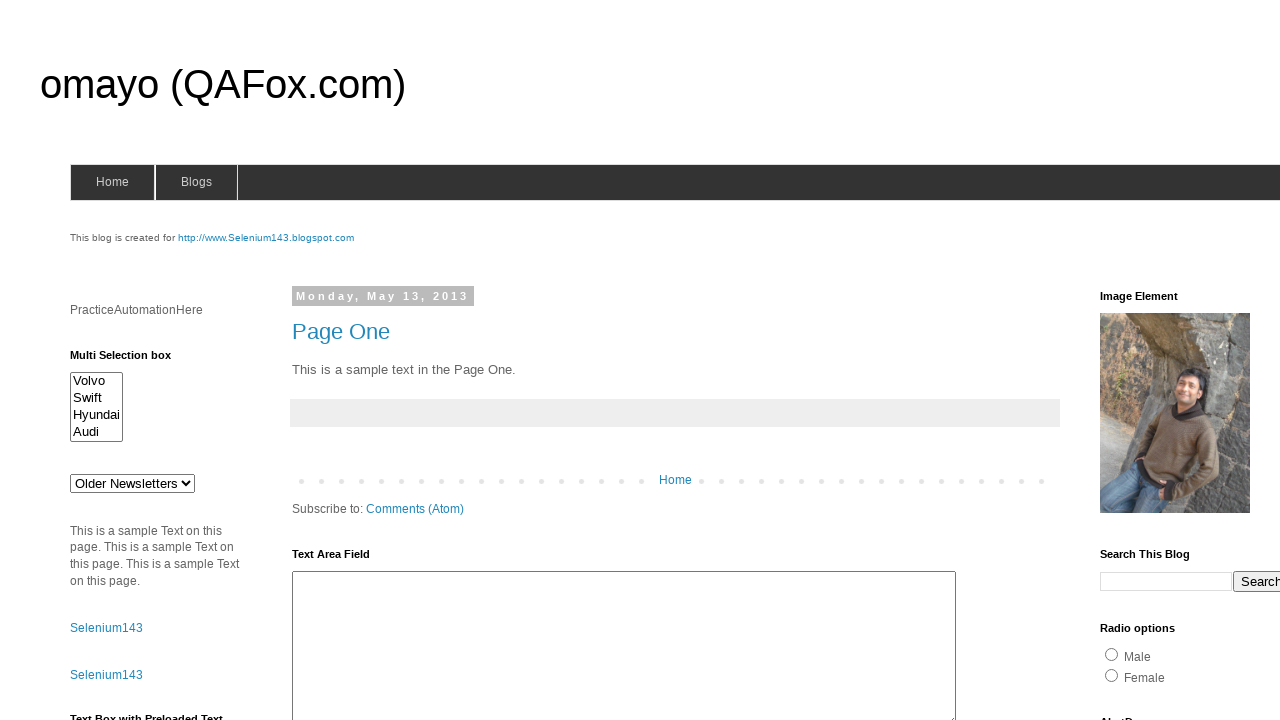

Clicked on 'onlytestingblog' link to navigate to another page at (1156, 361) on text=onlytestingblog
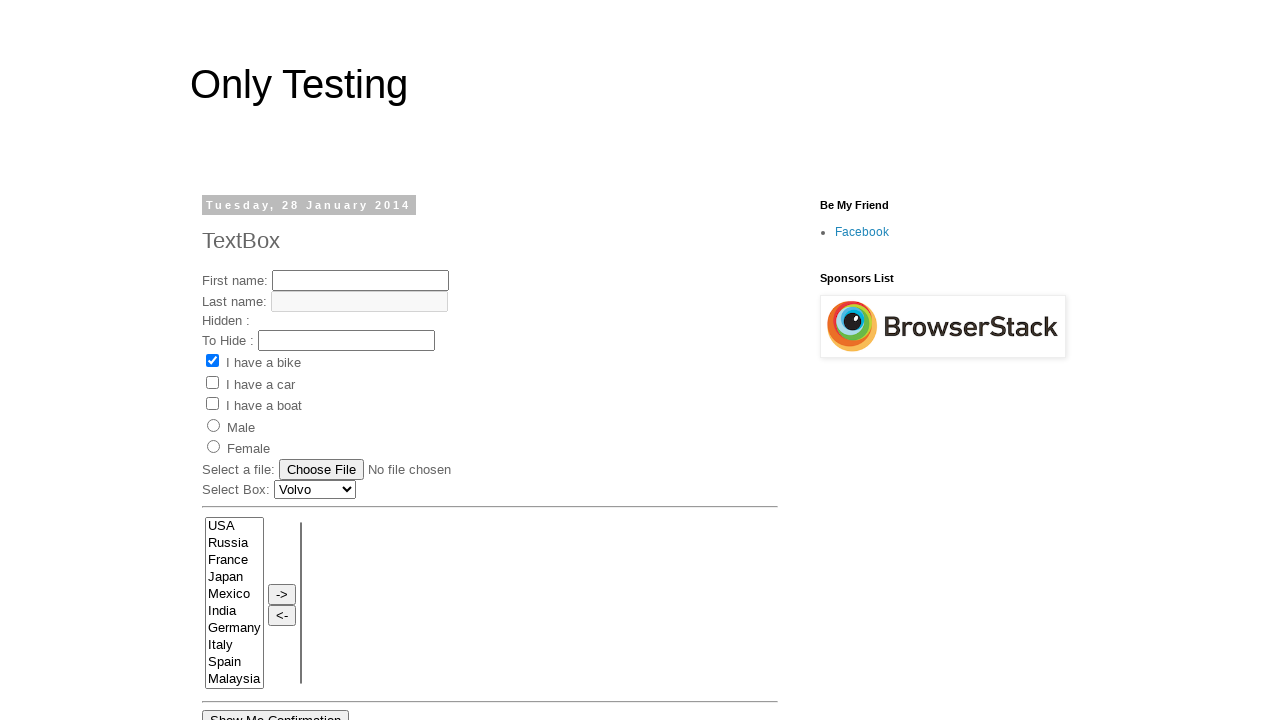

Waited for navigation to complete (domcontentloaded)
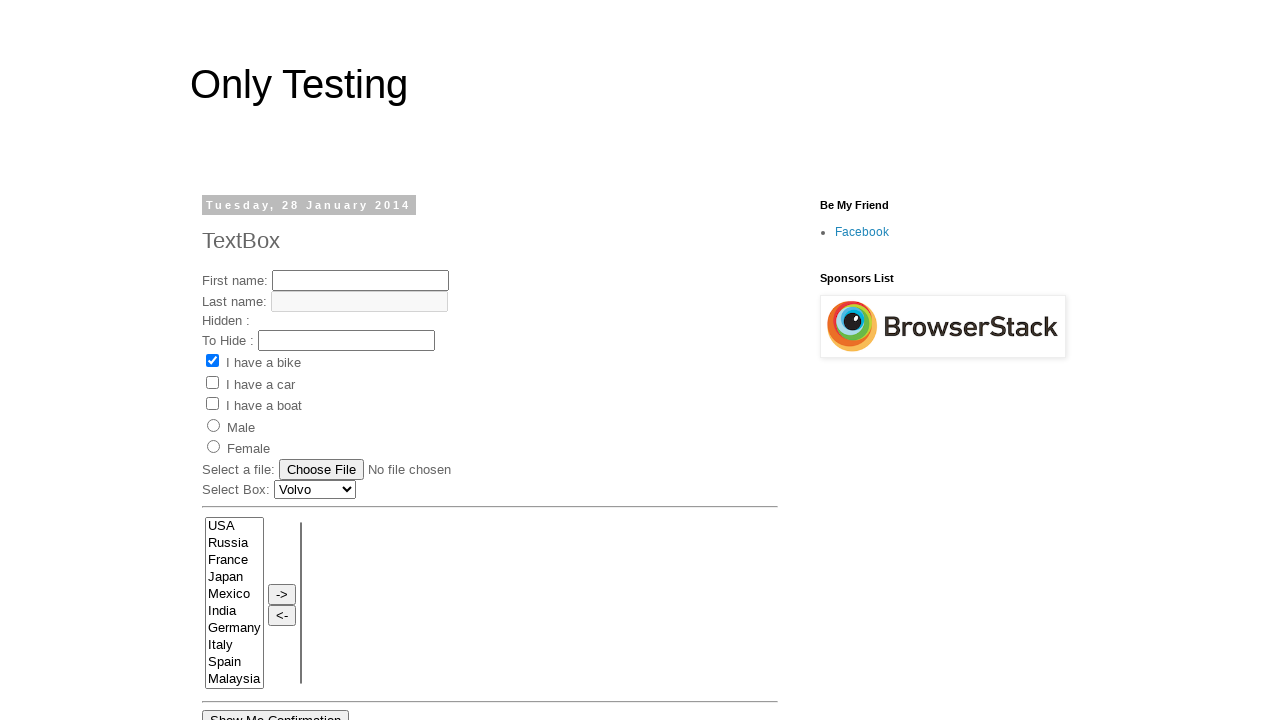

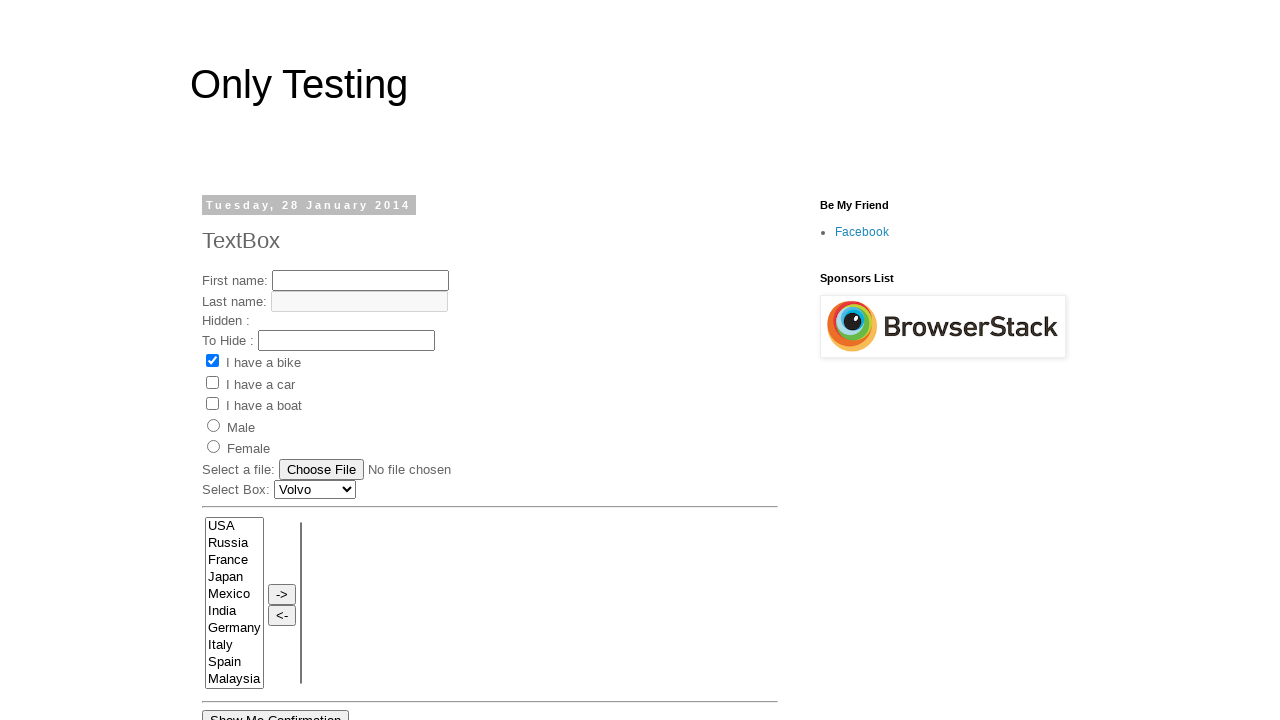